Tests payment form with test card number 4000000000000093, fills cardholder details, submits, and verifies payment status shows "Success"

Starting URL: https://sandbox.cardpay.com/MI/cardpayment2.html?orderXml=PE9SREVSIFdBTExFVF9JRD0nODI5OScgT1JERVJfTlVNQkVSPSc0NTgyMTEnIEFNT1VOVD0nMjkxLjg2JyBDVVJSRU5DWT0nRVVSJyAgRU1BSUw9J2N1c3RvbWVyQGV4YW1wbGUuY29tJz4KPEFERFJFU1MgQ09VTlRSWT0nVVNBJyBTVEFURT0nTlknIFpJUD0nMTAwMDEnIENJVFk9J05ZJyBTVFJFRVQ9JzY3NyBTVFJFRVQnIFBIT05FPSc4NzY5OTA5MCcgVFlQRT0nQklMTElORycvPgo8L09SREVSPg==&sha512=998150a2b27484b776a1628bfe7505a9cb430f276dfa35b14315c1c8f03381a90490f6608f0dcff789273e05926cd782e1bb941418a9673f43c47595aa7b8b0d

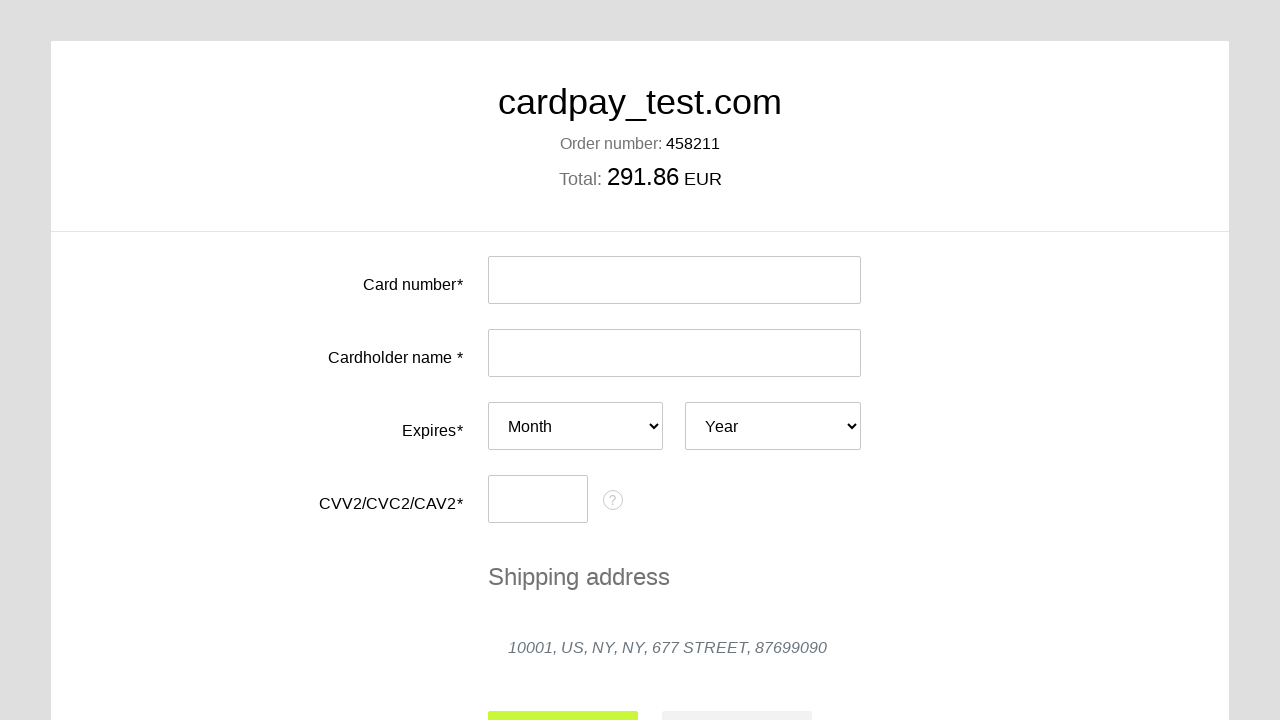

Clicked card number input field at (674, 280) on #input-card-number
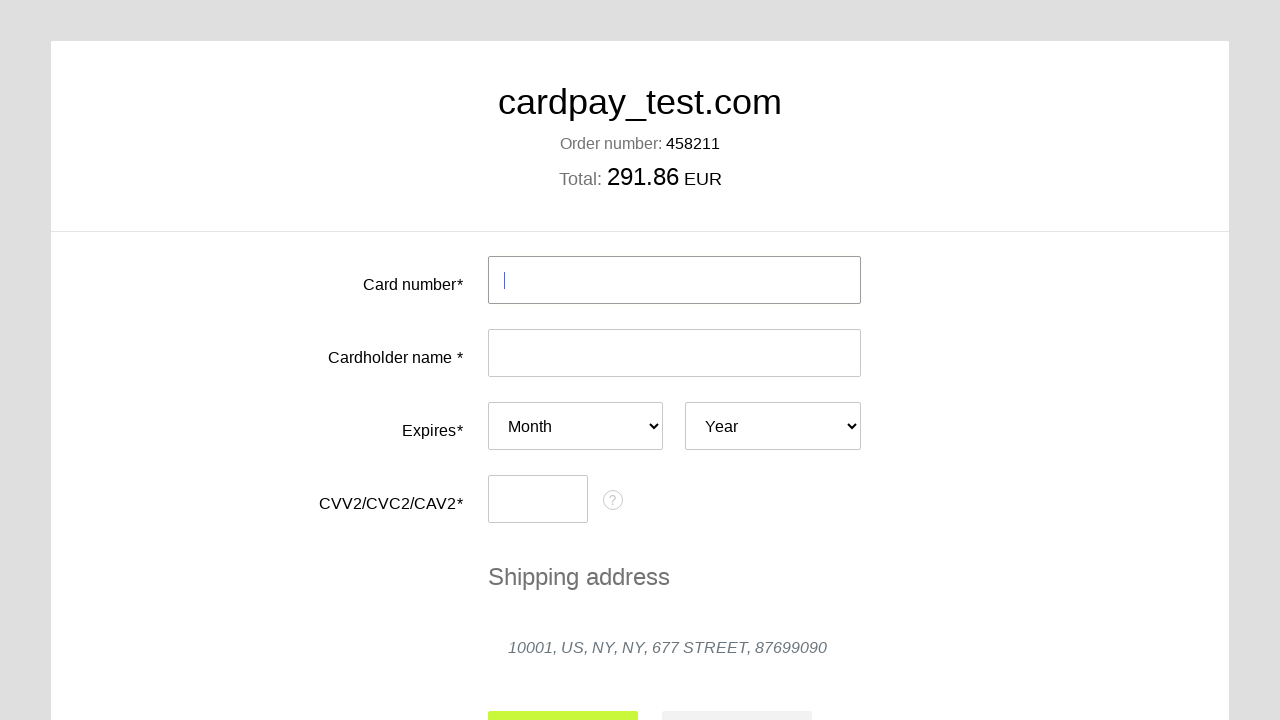

Filled card number with test card 4000000000000093 on #input-card-number
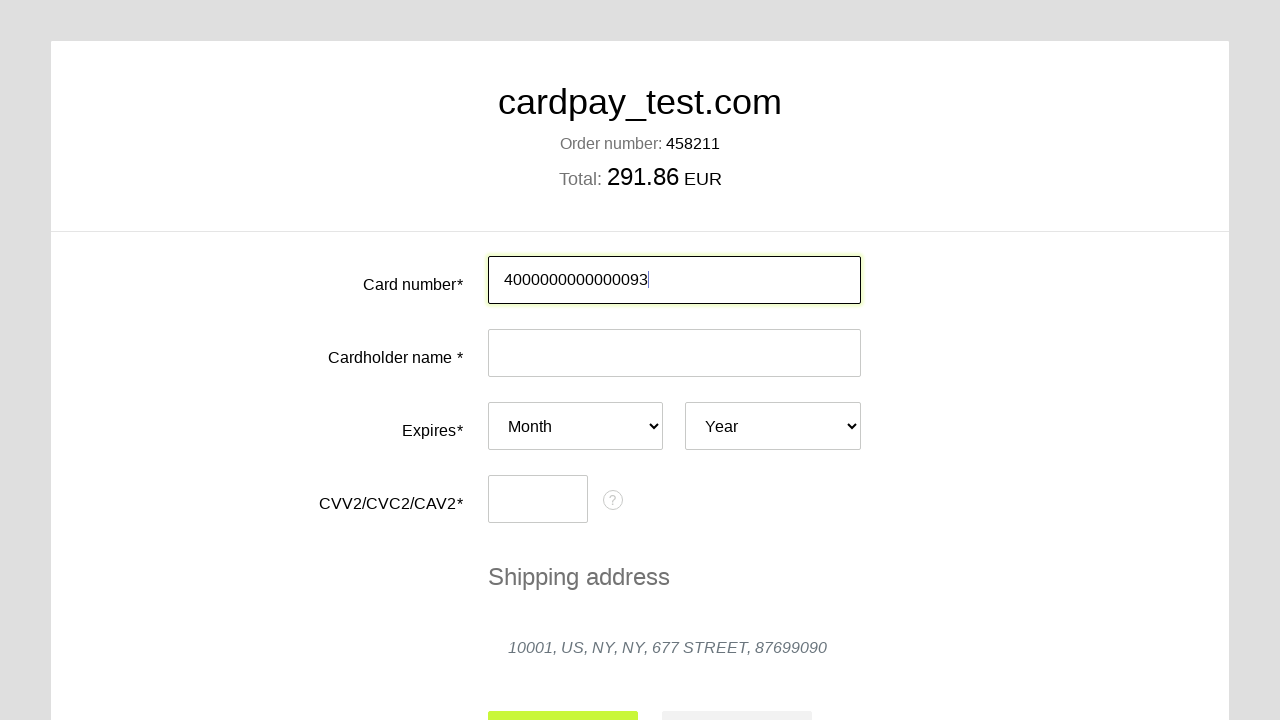

Clicked cardholder name input field at (674, 353) on #input-card-holder
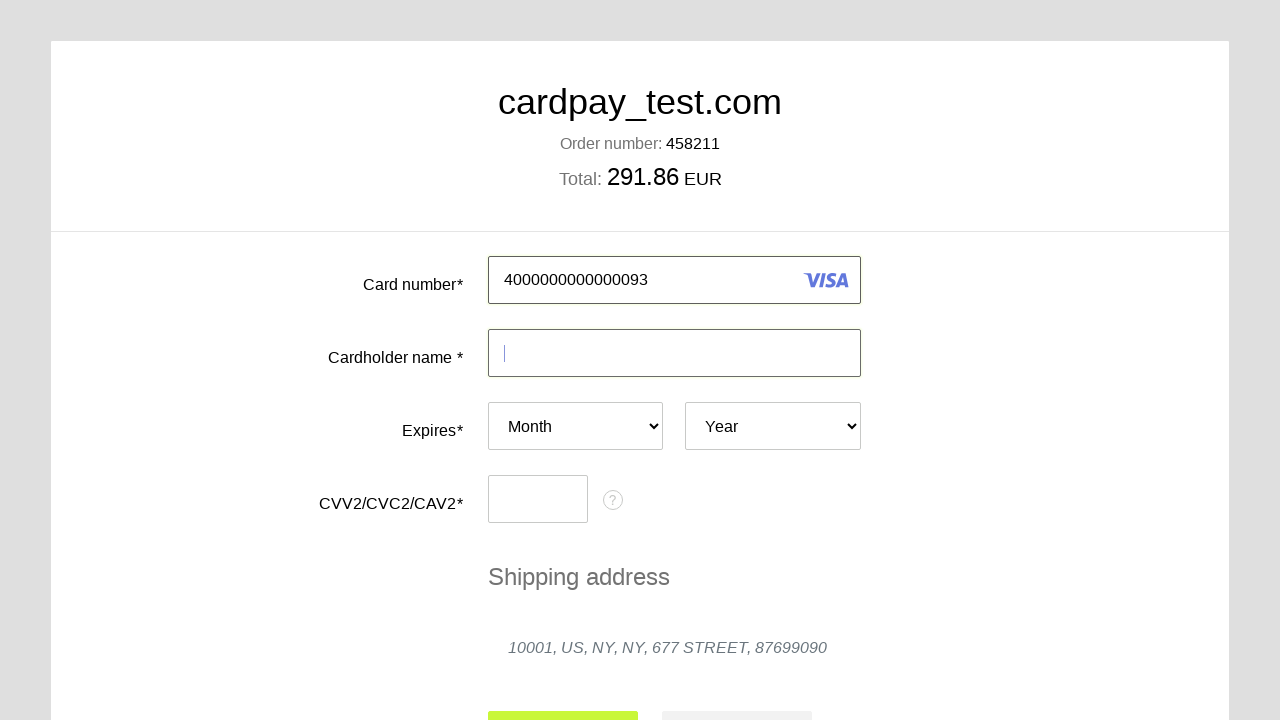

Filled cardholder name with 'Oleg' on #input-card-holder
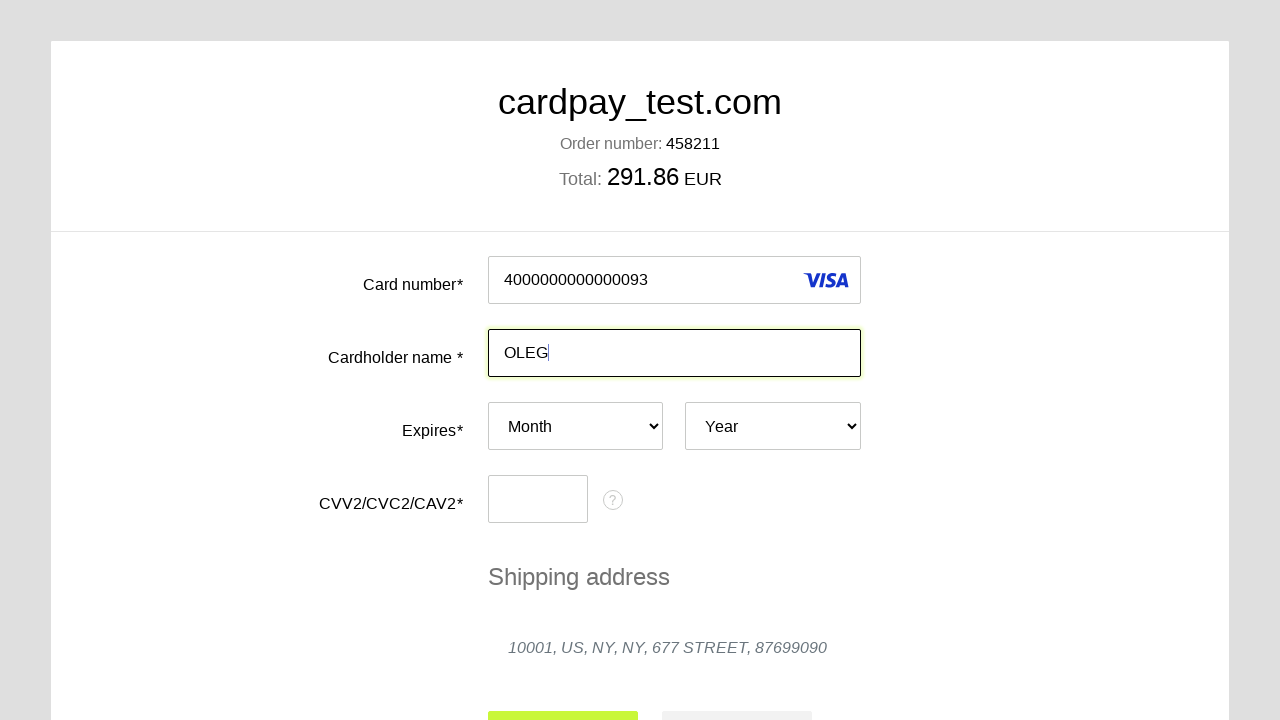

Clicked expiry month dropdown at (576, 426) on #card-expires-month
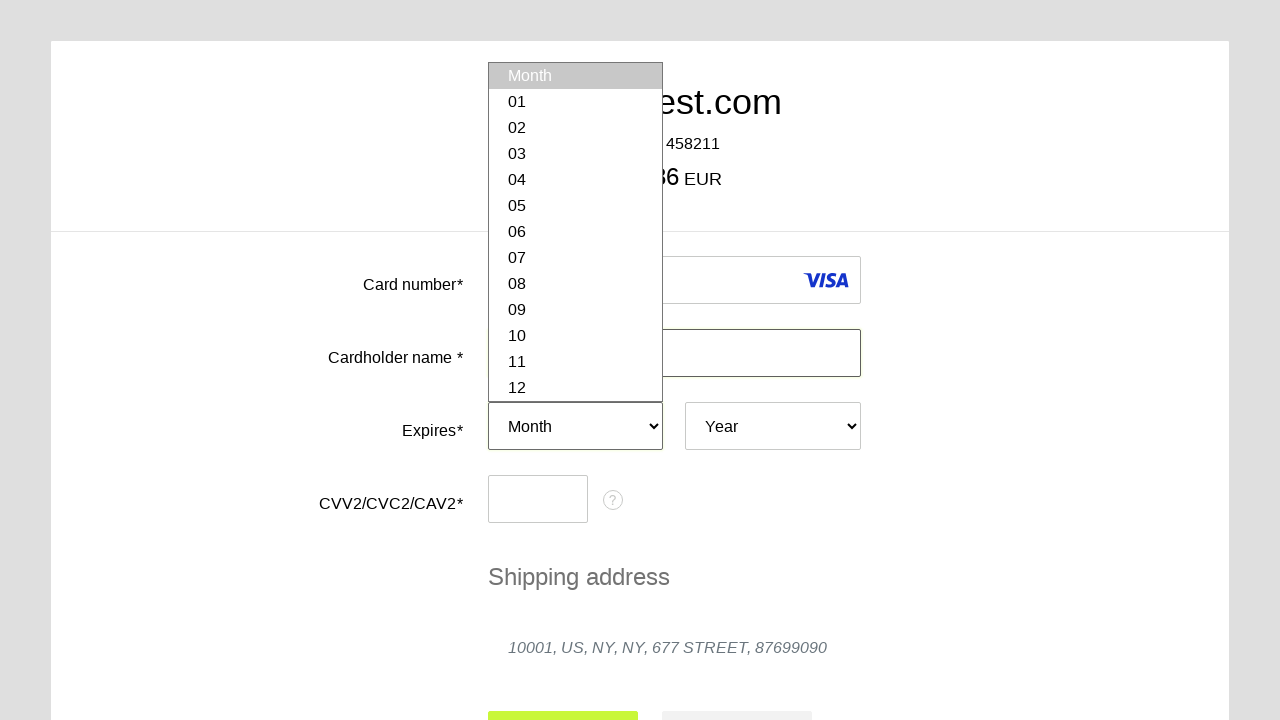

Selected expiry month 04 on #card-expires-month
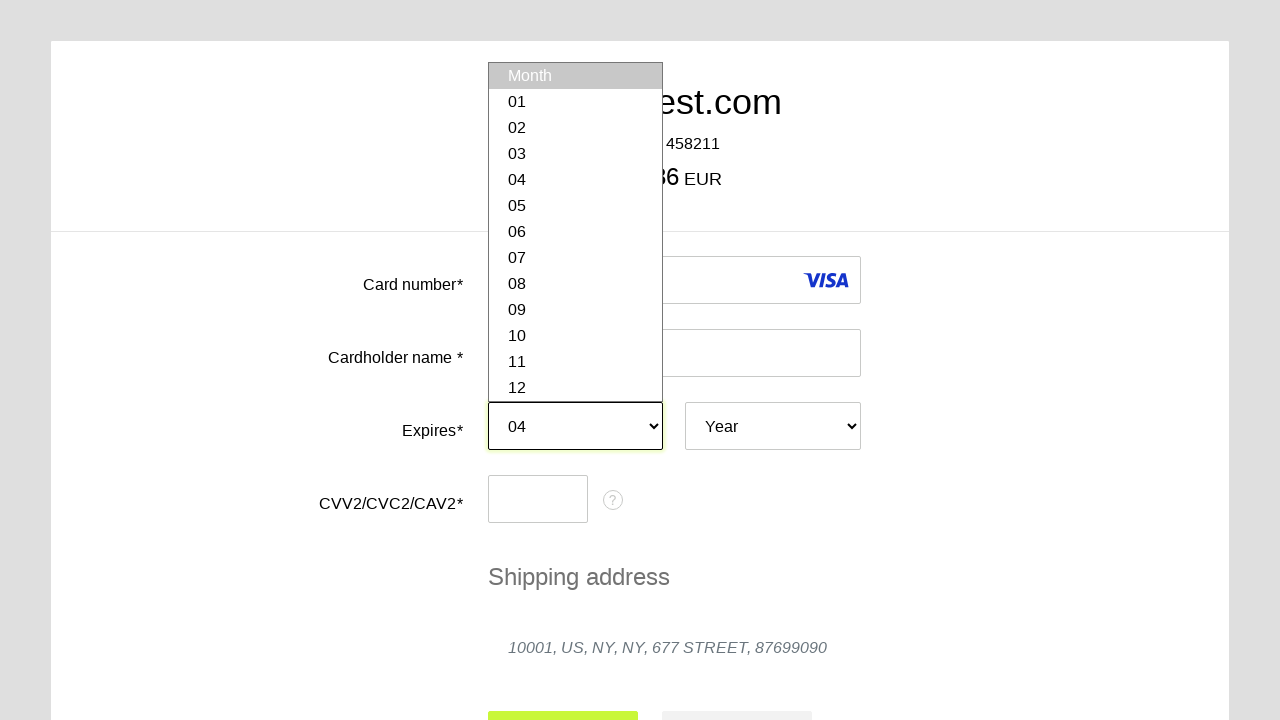

Clicked expiry year dropdown at (773, 426) on #card-expires-year
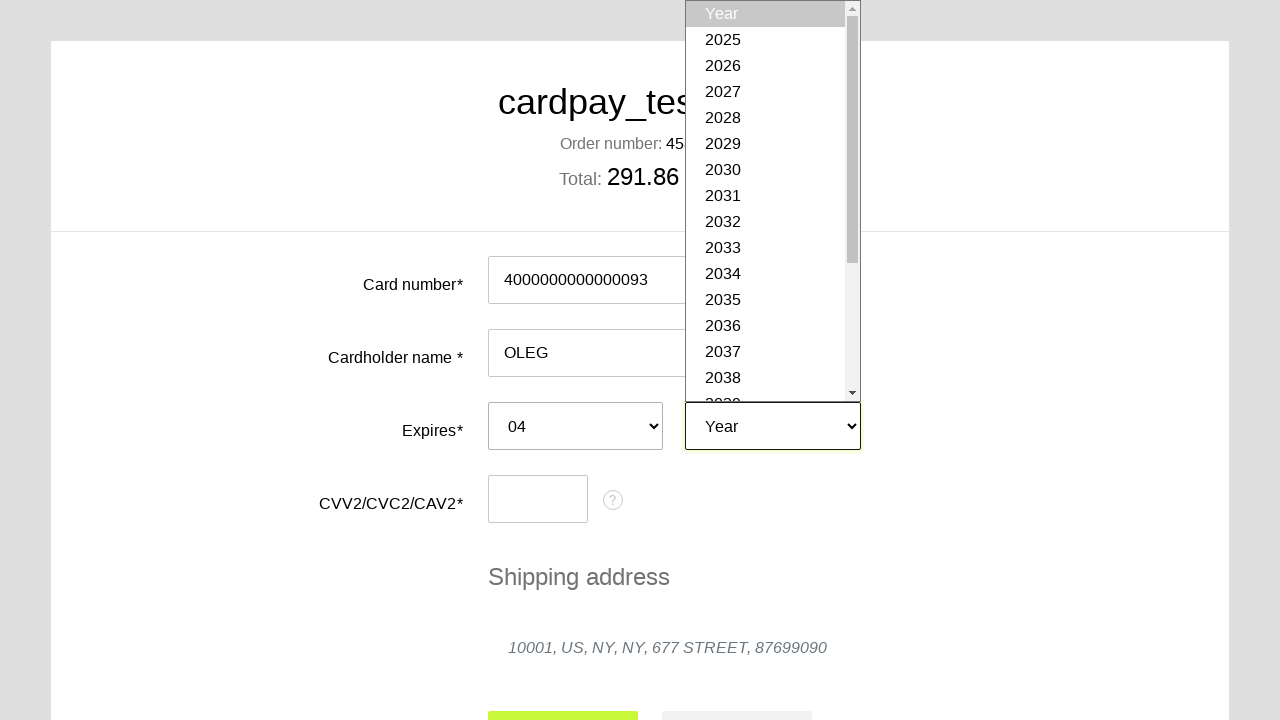

Selected expiry year 2037 on #card-expires-year
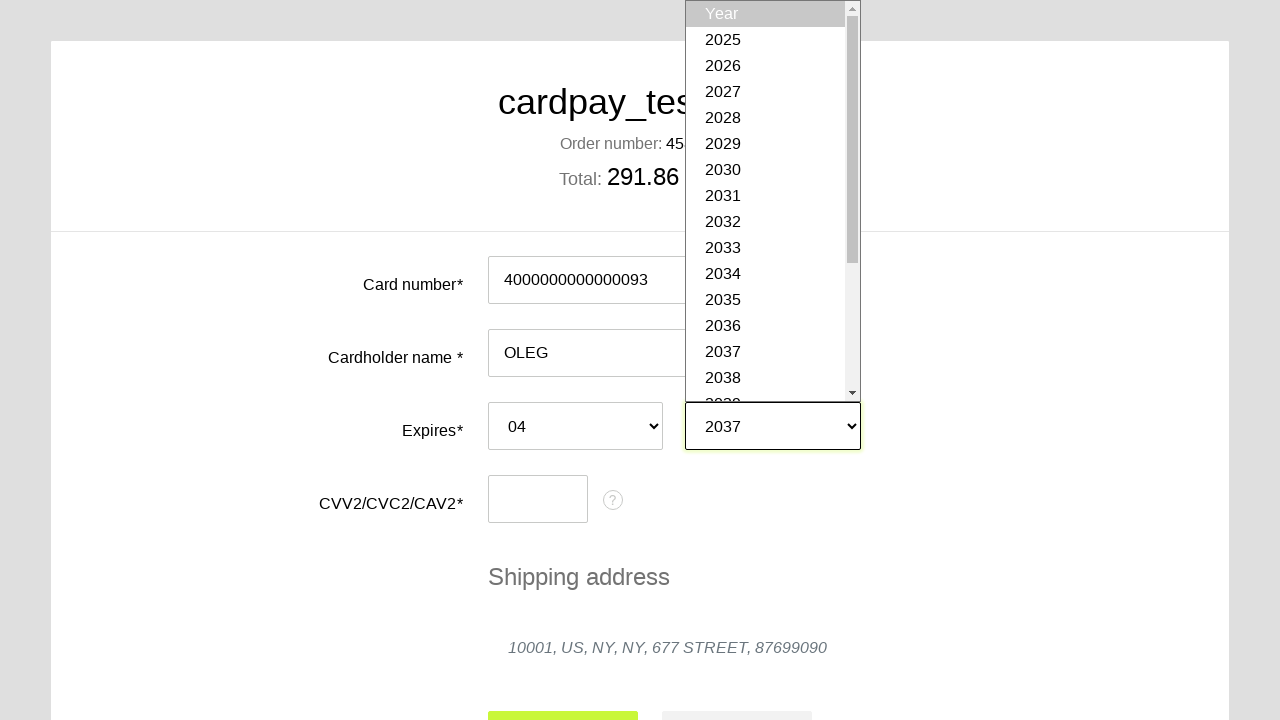

Clicked CVC input field at (538, 499) on #input-card-cvc
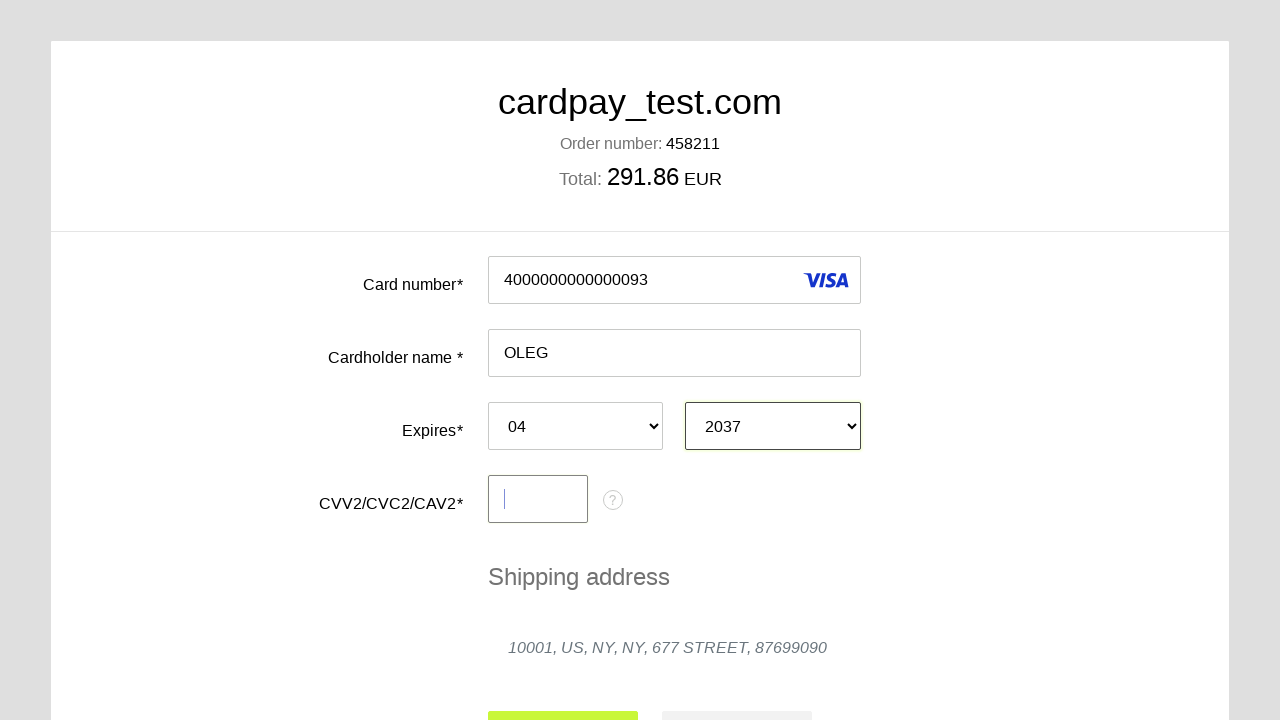

Filled CVC with '123' on #input-card-cvc
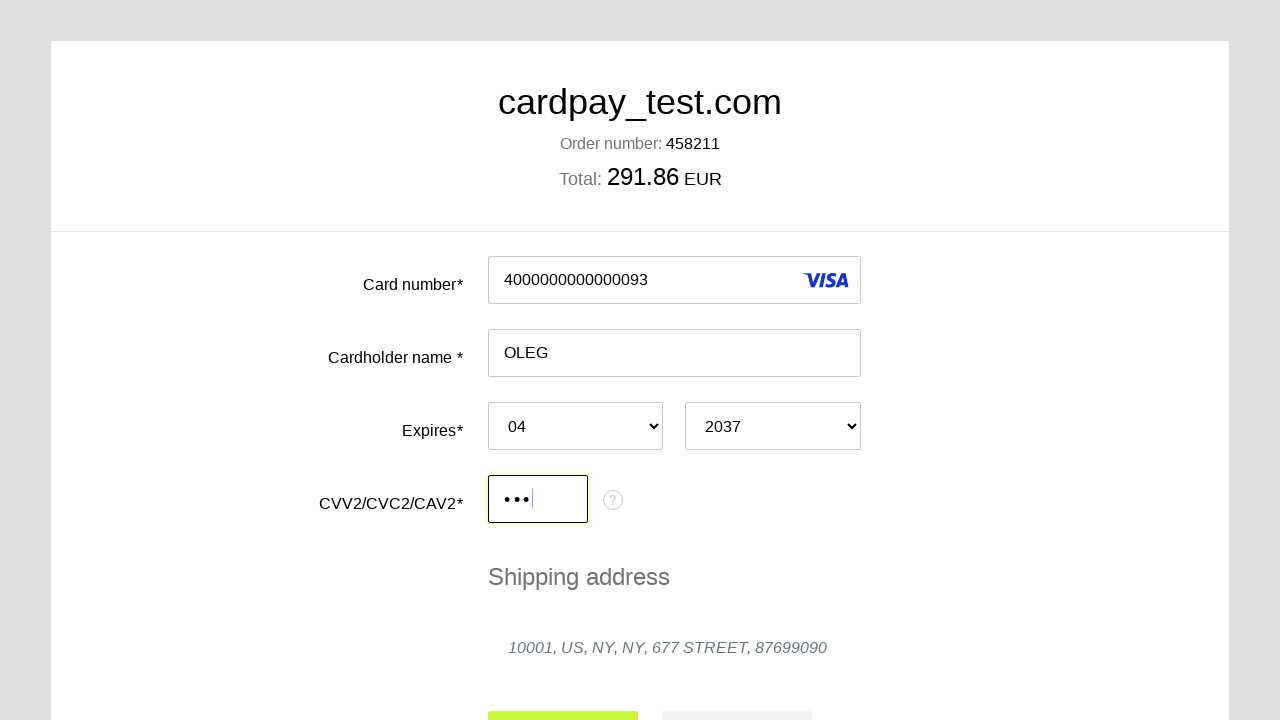

Clicked submit button to process payment at (563, 696) on #action-submit
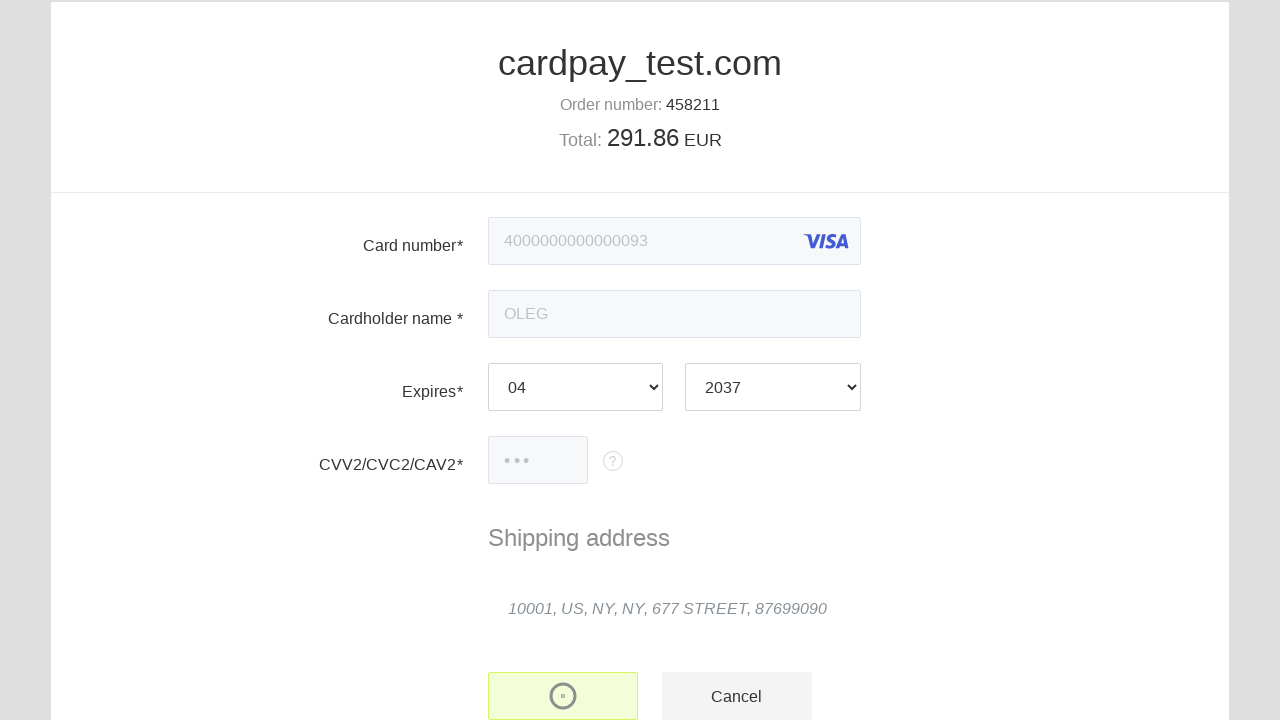

Payment status title appeared on page
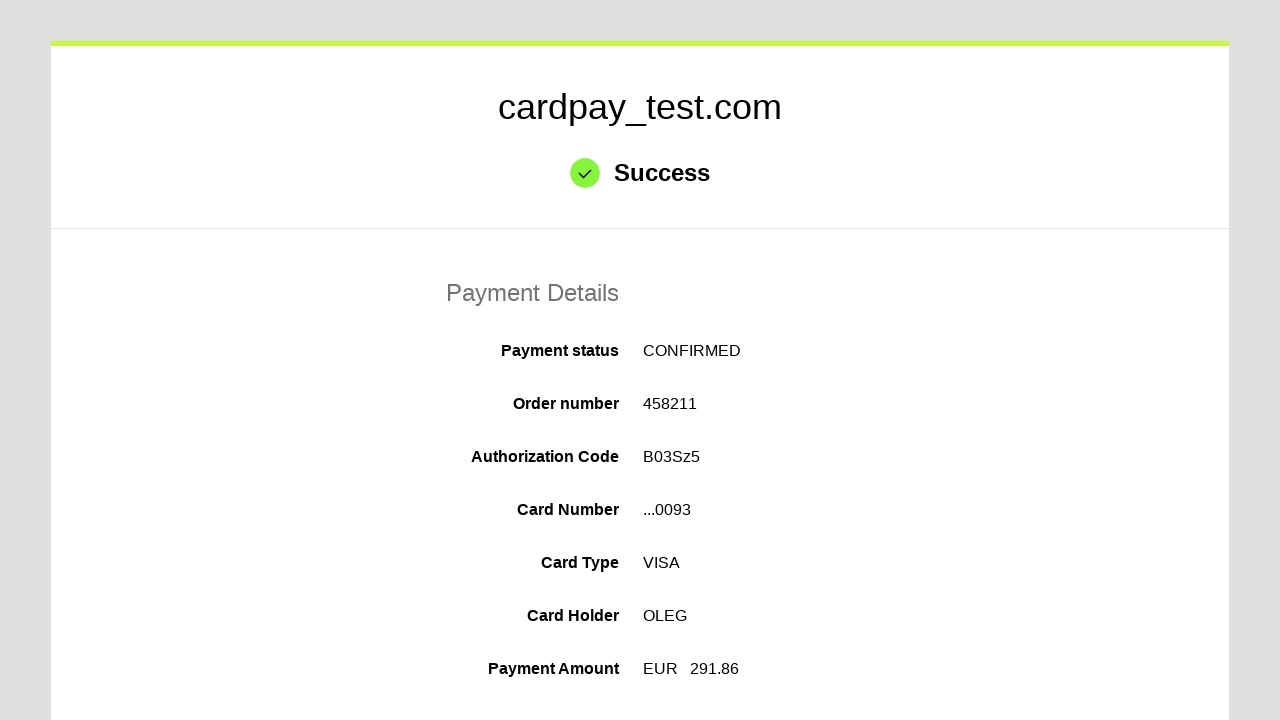

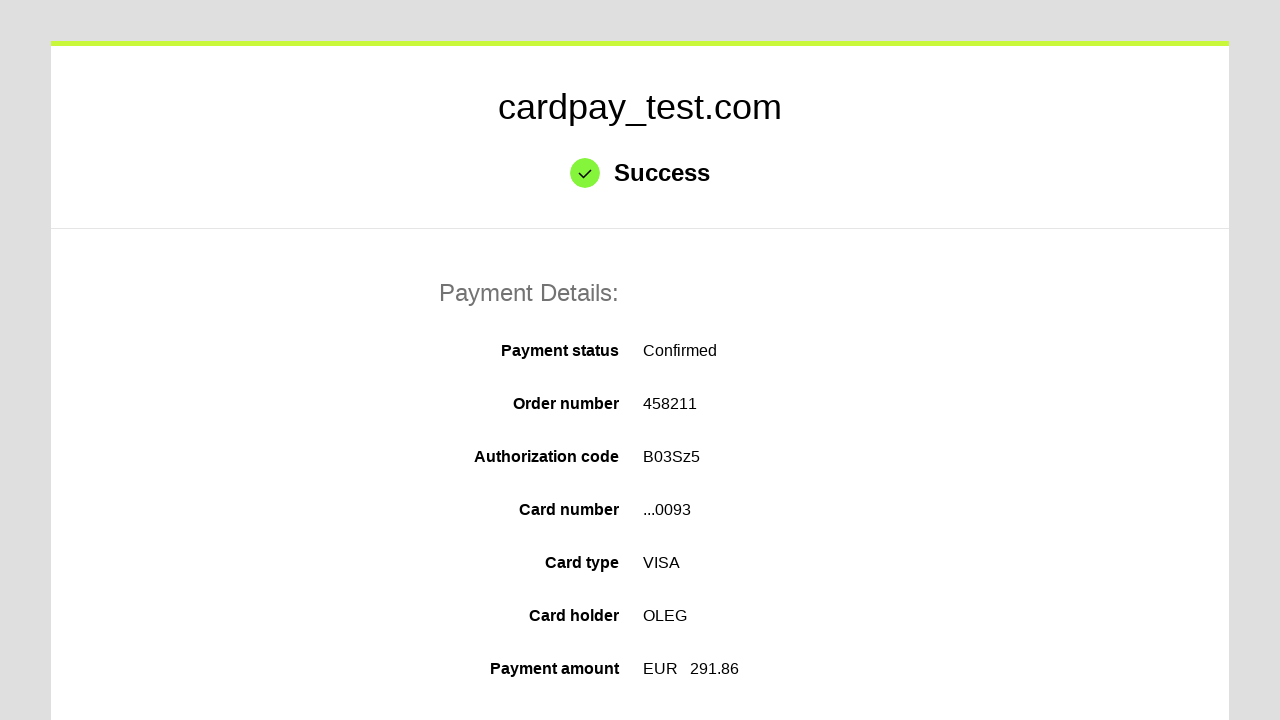